Tests that entered text is trimmed when editing a todo item

Starting URL: https://demo.playwright.dev/todomvc

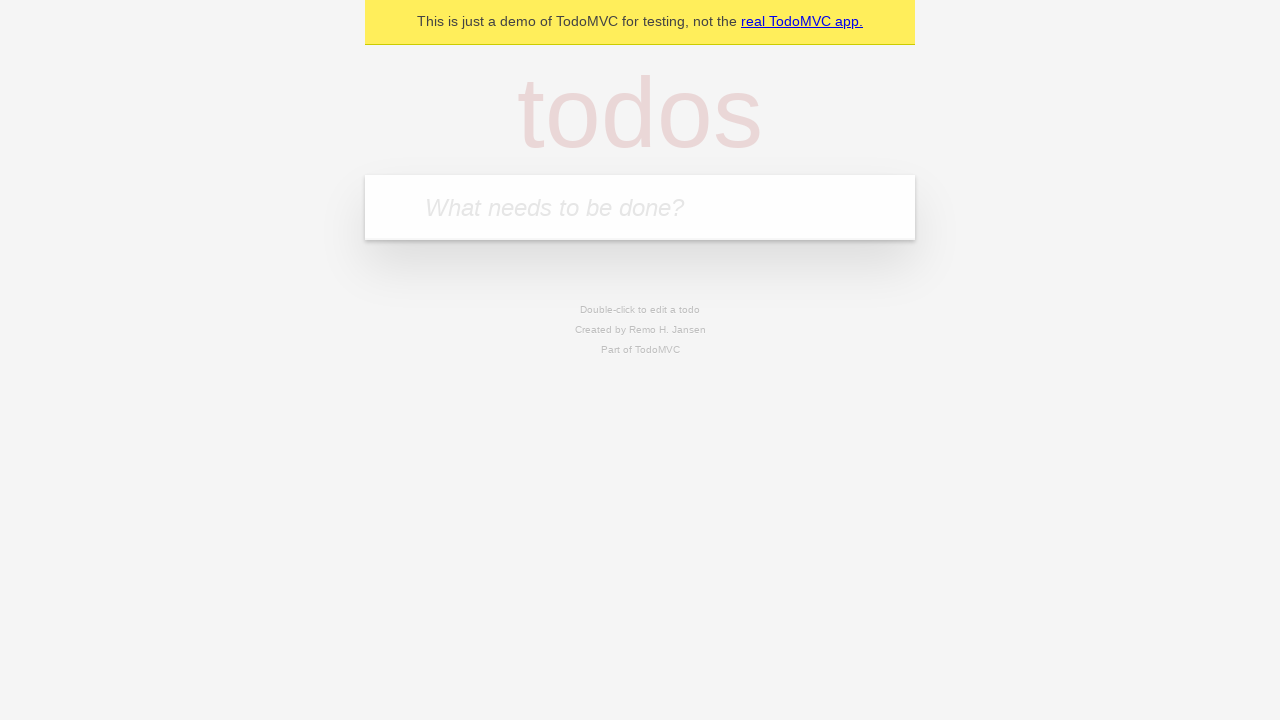

Filled todo input with 'buy some cheese' on internal:attr=[placeholder="What needs to be done?"i]
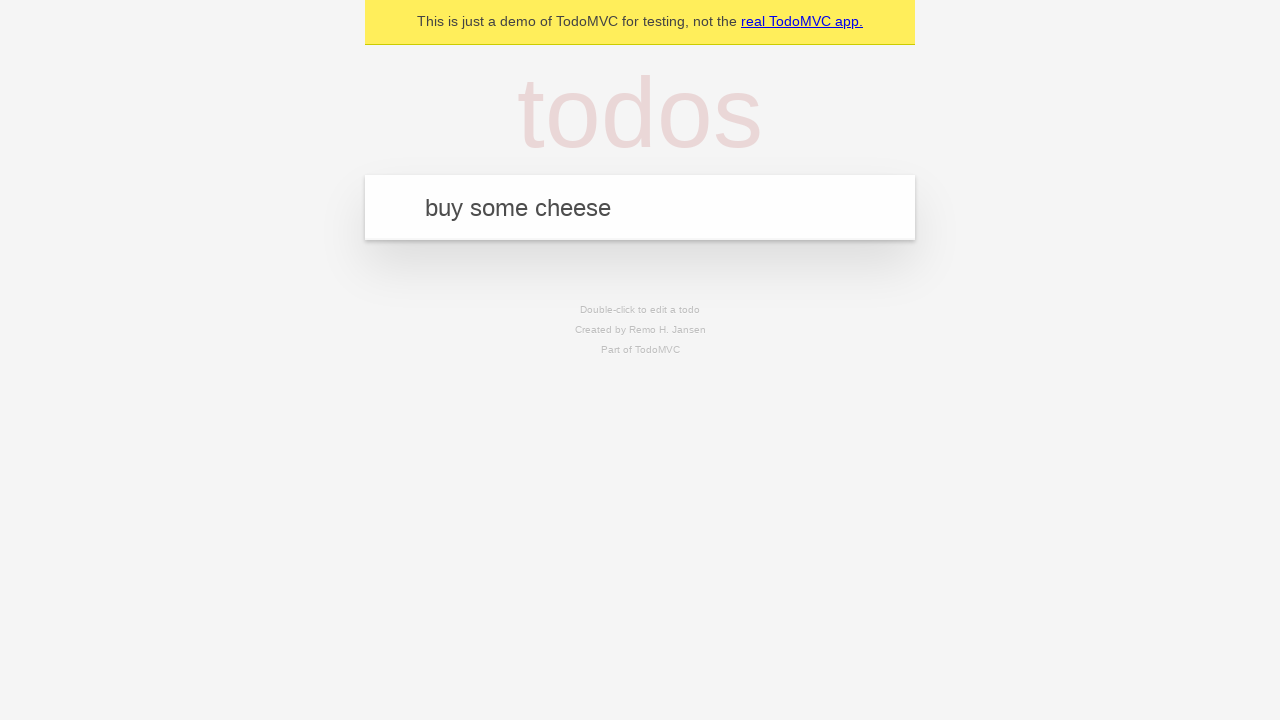

Pressed Enter to create first todo on internal:attr=[placeholder="What needs to be done?"i]
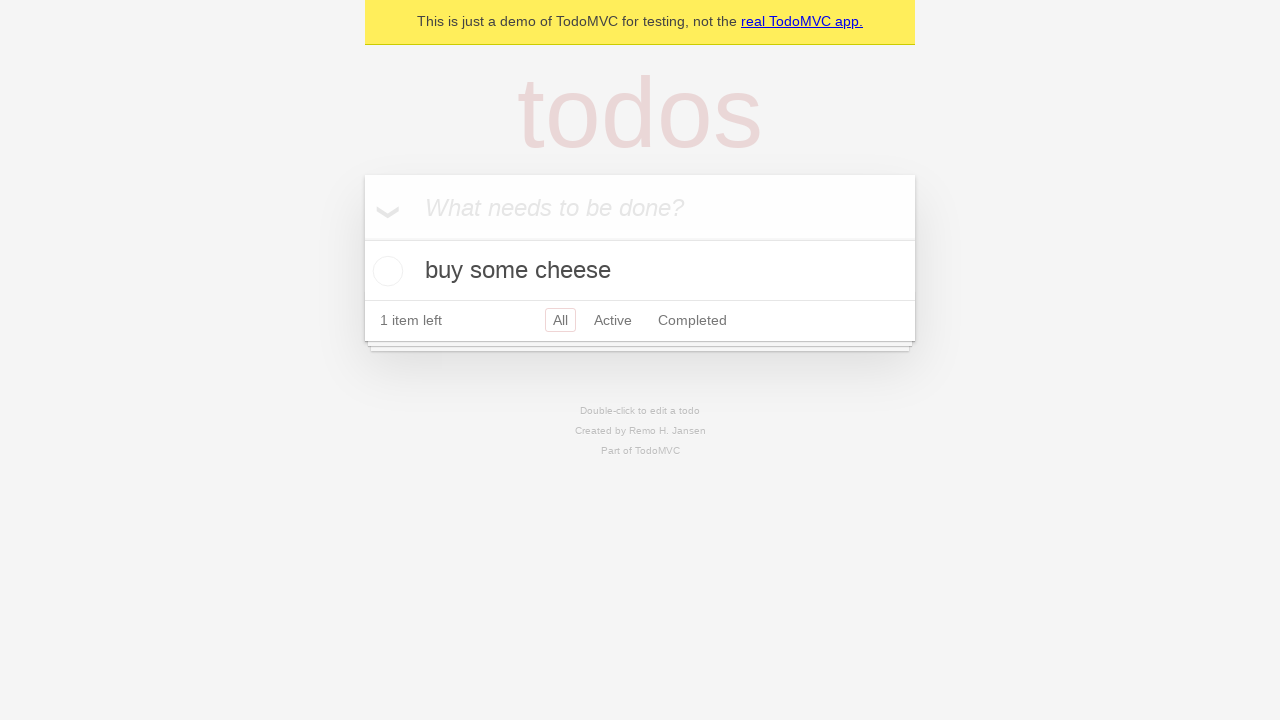

Filled todo input with 'feed the cat' on internal:attr=[placeholder="What needs to be done?"i]
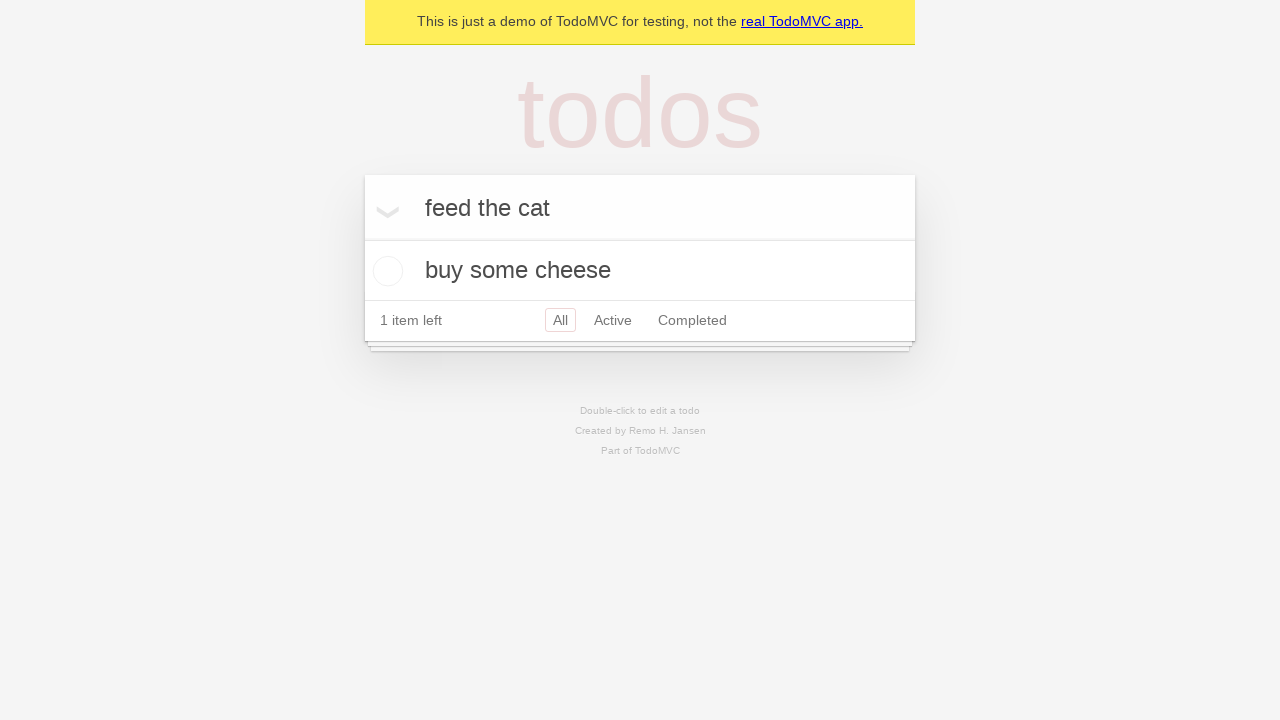

Pressed Enter to create second todo on internal:attr=[placeholder="What needs to be done?"i]
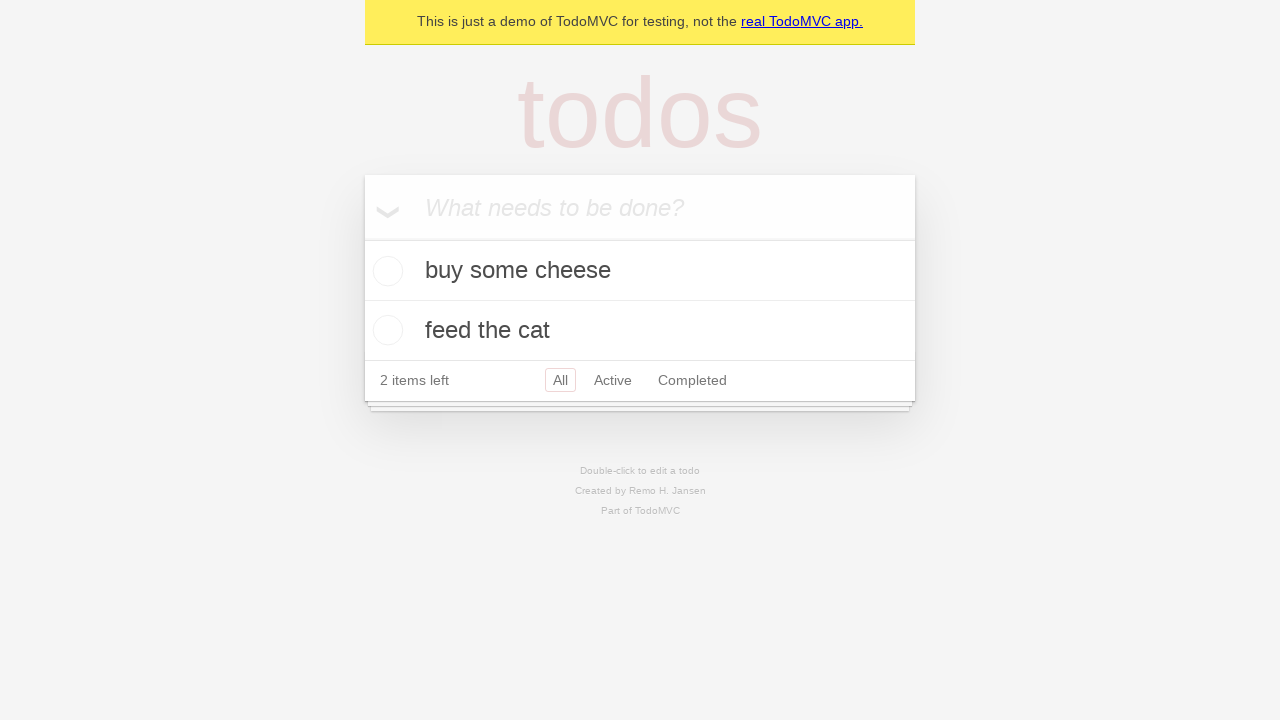

Filled todo input with 'book a doctors appointment' on internal:attr=[placeholder="What needs to be done?"i]
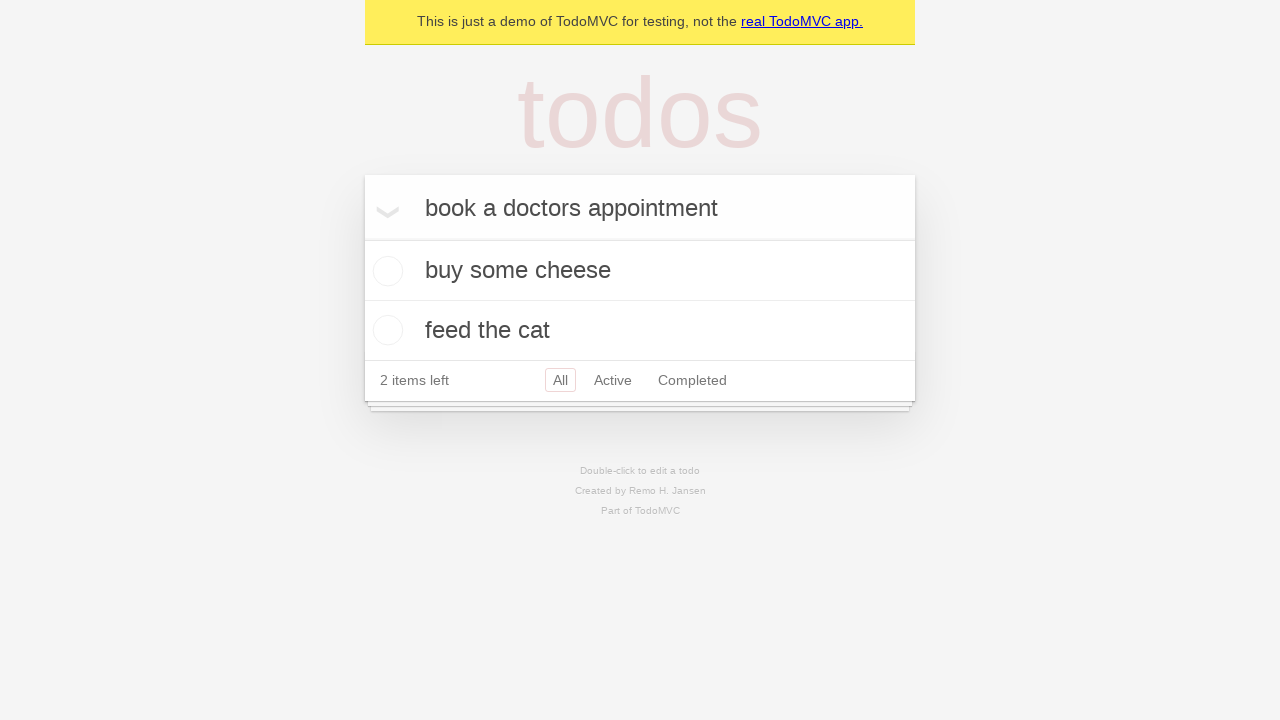

Pressed Enter to create third todo on internal:attr=[placeholder="What needs to be done?"i]
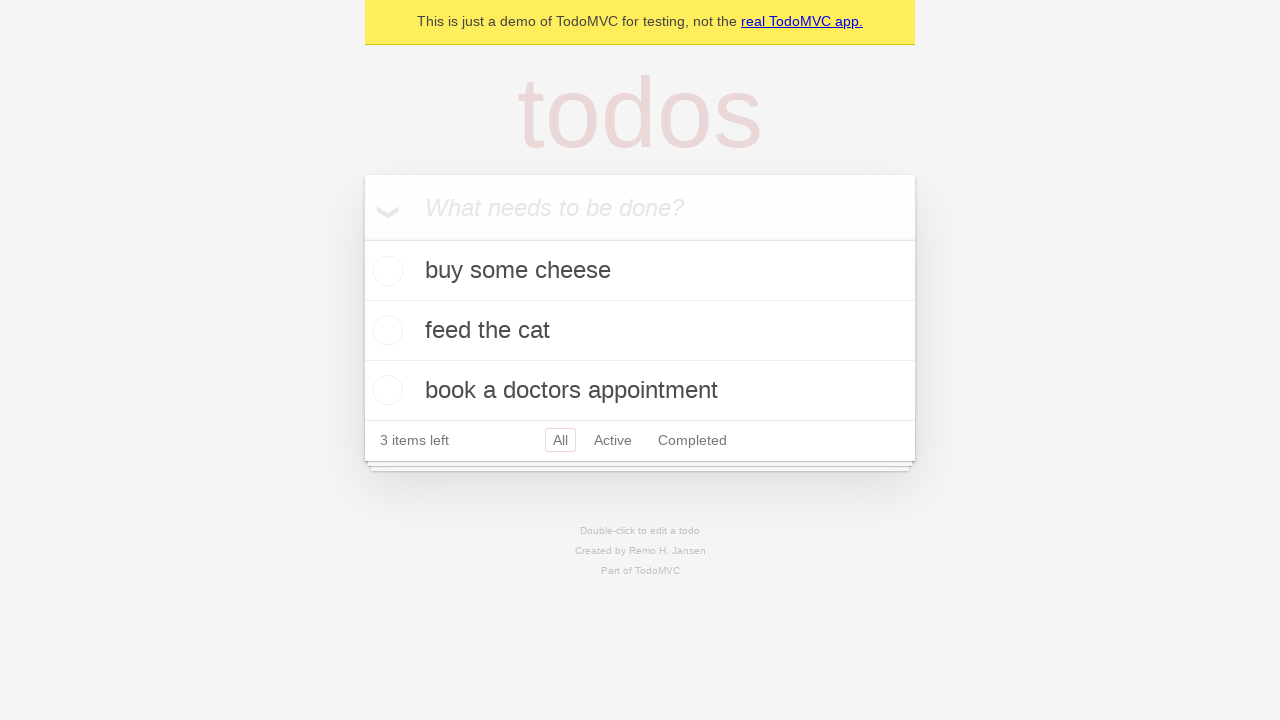

Double clicked second todo item to enter edit mode at (640, 331) on internal:testid=[data-testid="todo-item"s] >> nth=1
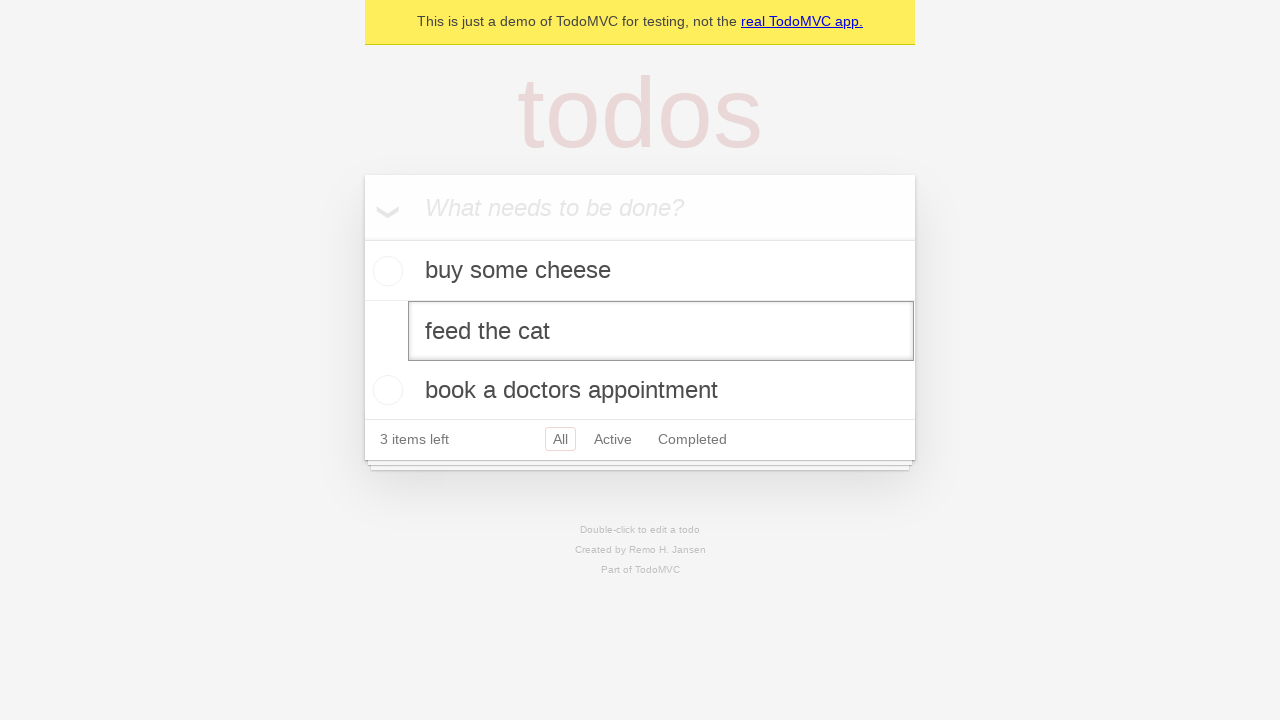

Filled edit textbox with '    buy some sausages    ' (text with leading and trailing whitespace) on internal:testid=[data-testid="todo-item"s] >> nth=1 >> internal:role=textbox[nam
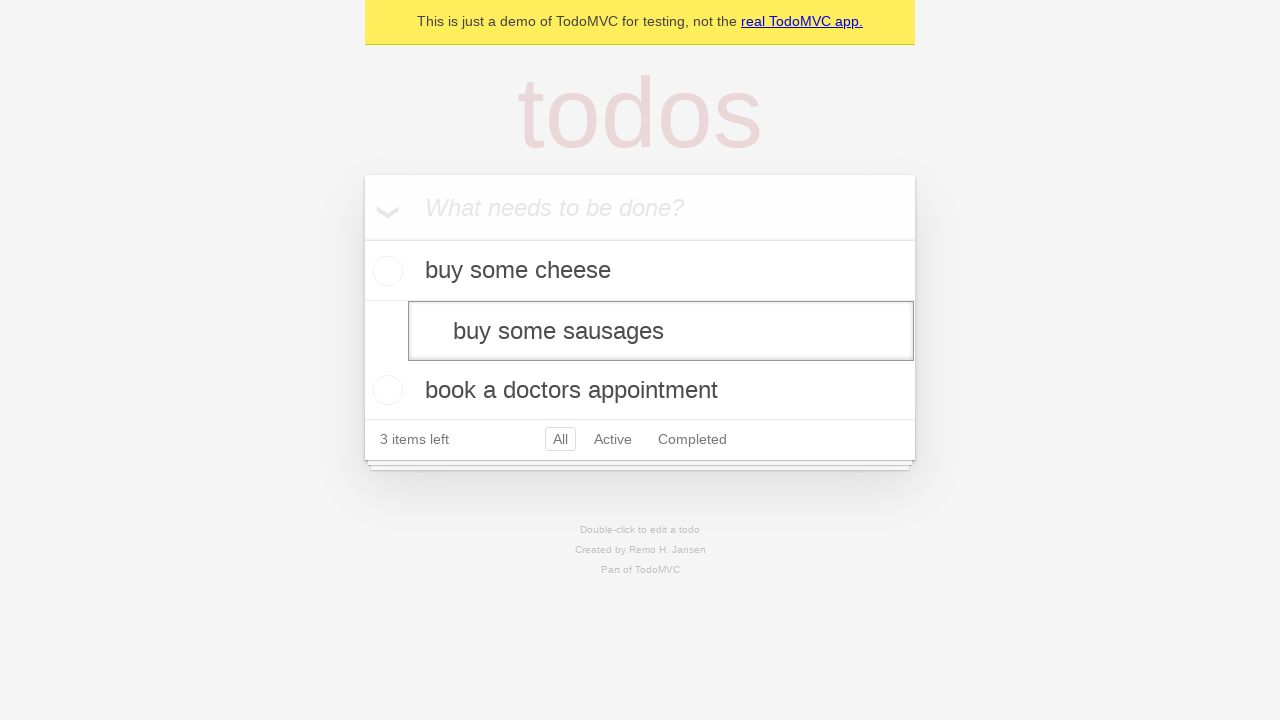

Pressed Enter to confirm edit and verify text is trimmed on internal:testid=[data-testid="todo-item"s] >> nth=1 >> internal:role=textbox[nam
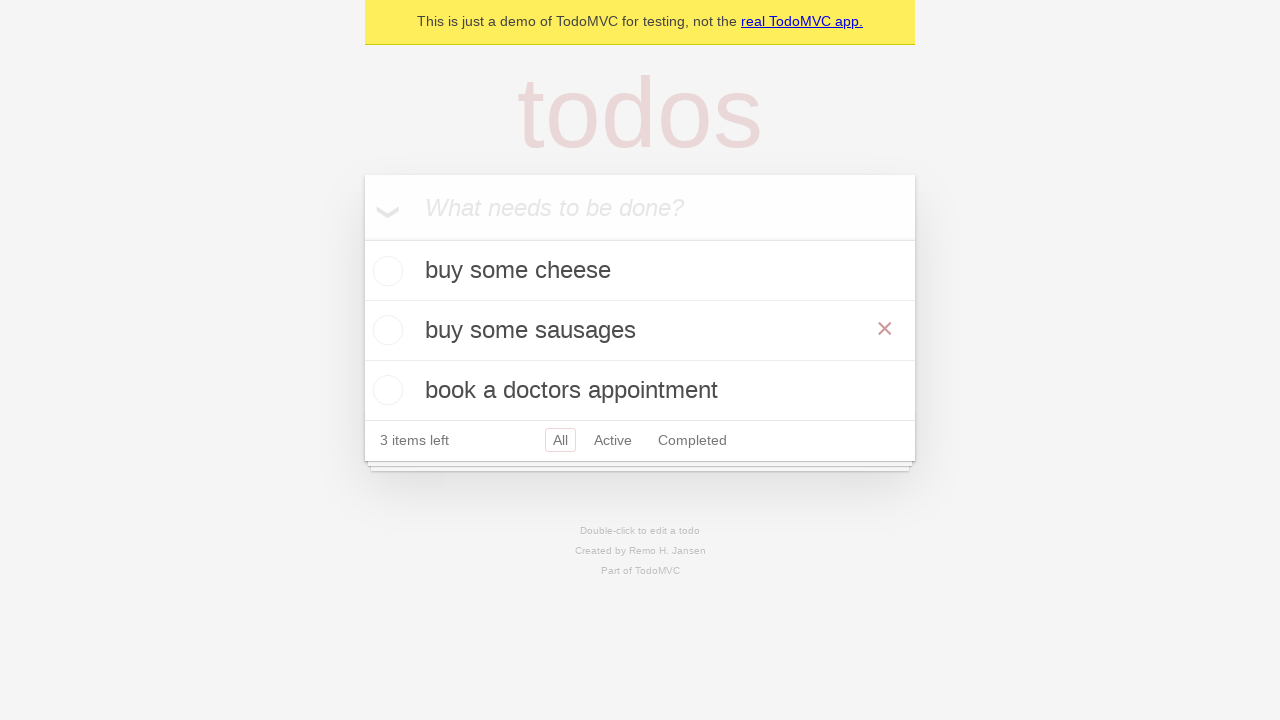

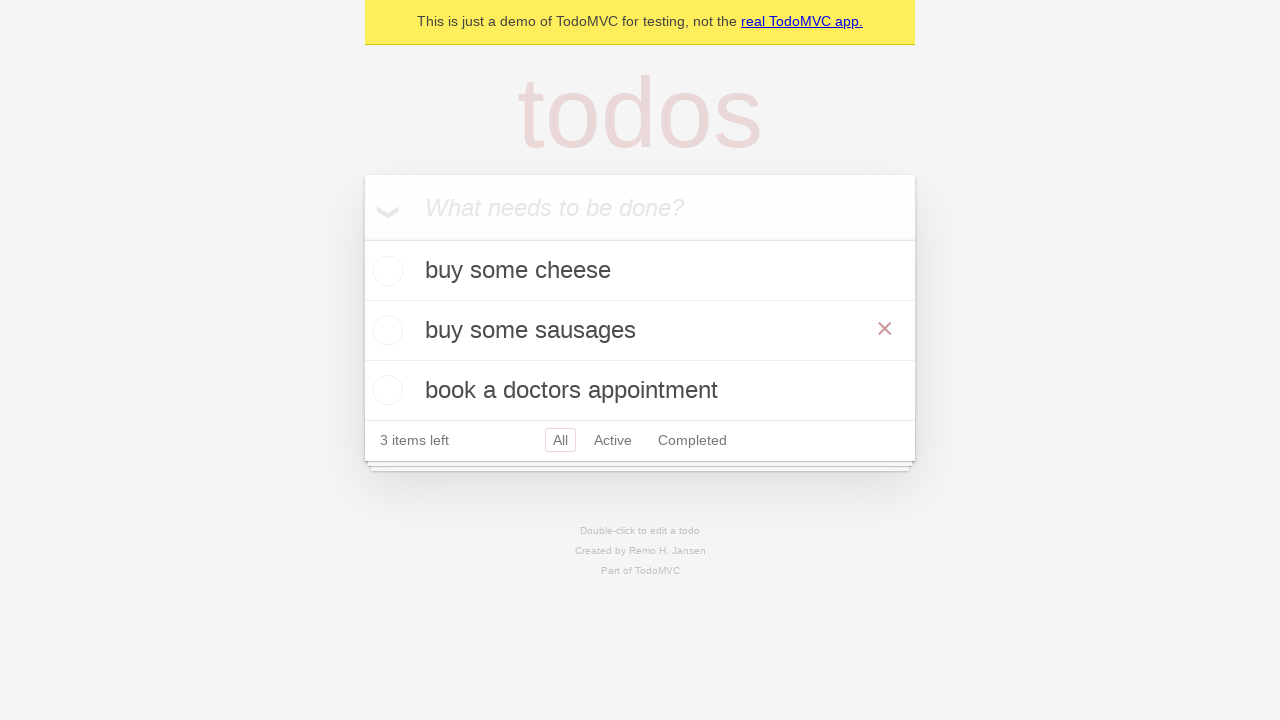